Tests jQuery UI custom dropdown by selecting different values from number and speed dropdowns

Starting URL: http://jqueryui.com/resources/demos/selectmenu/default.html

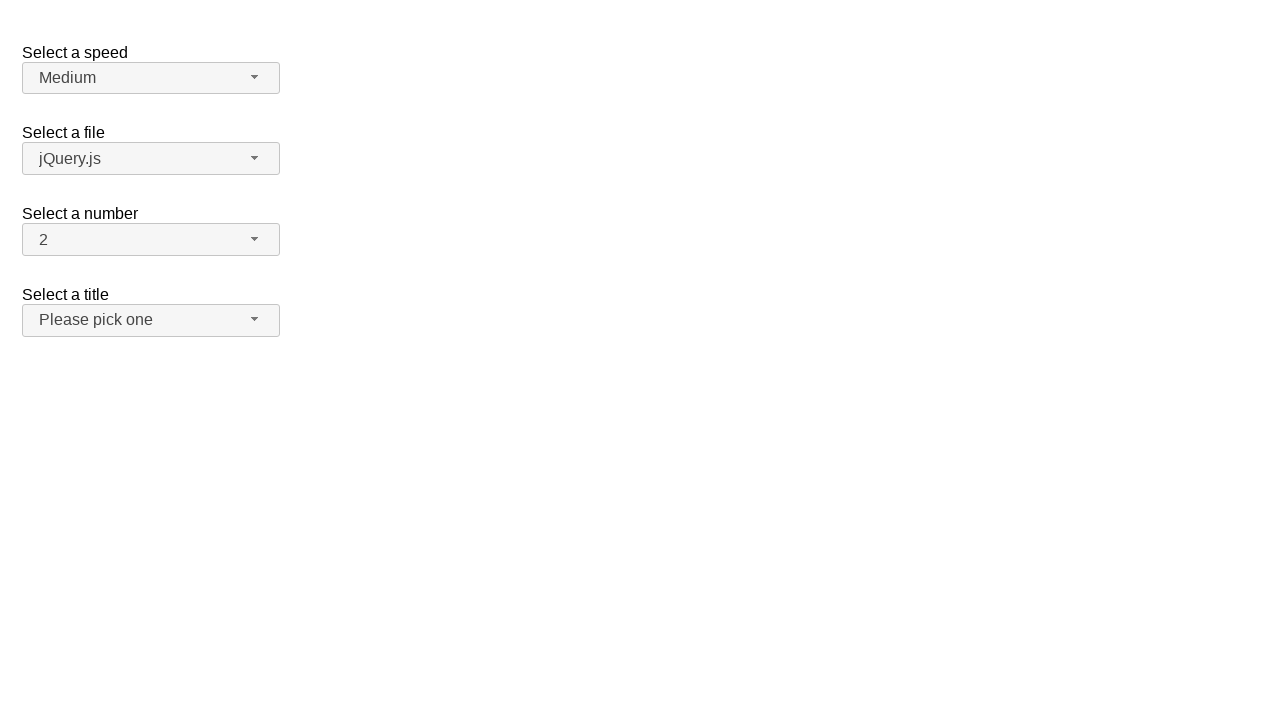

Clicked on number dropdown button at (151, 240) on span#number-button
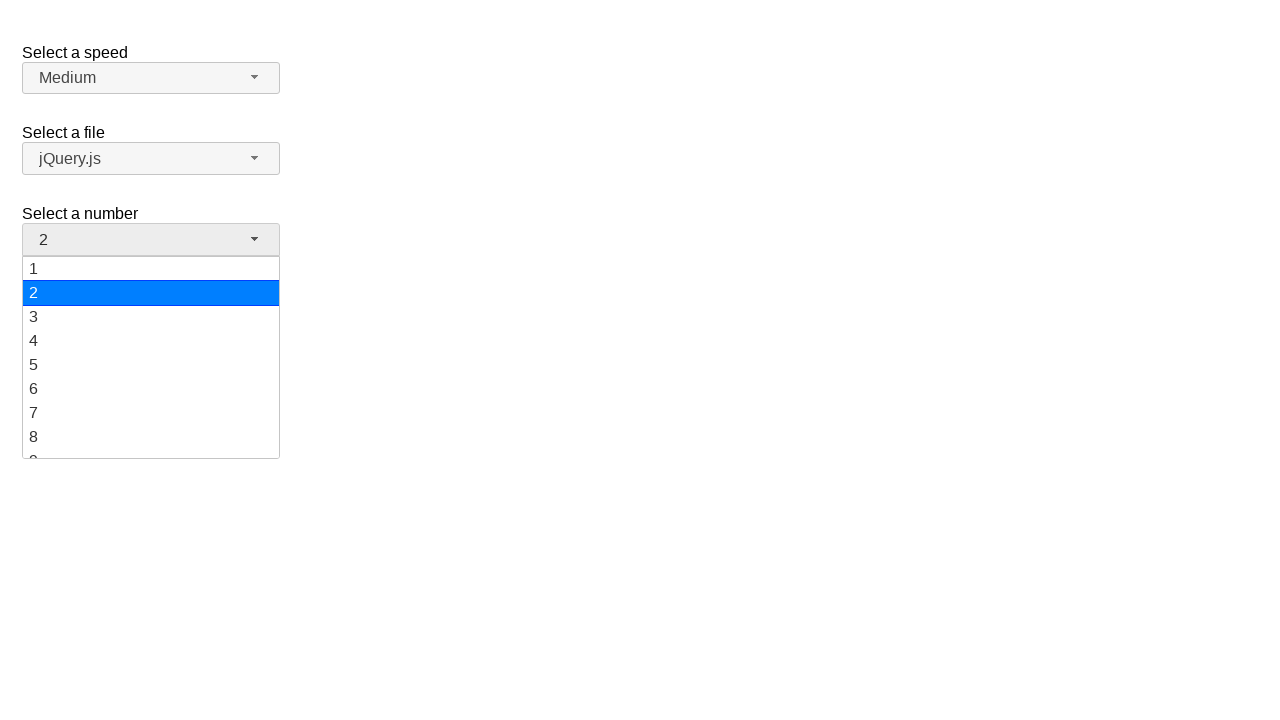

Waited for number dropdown menu to appear
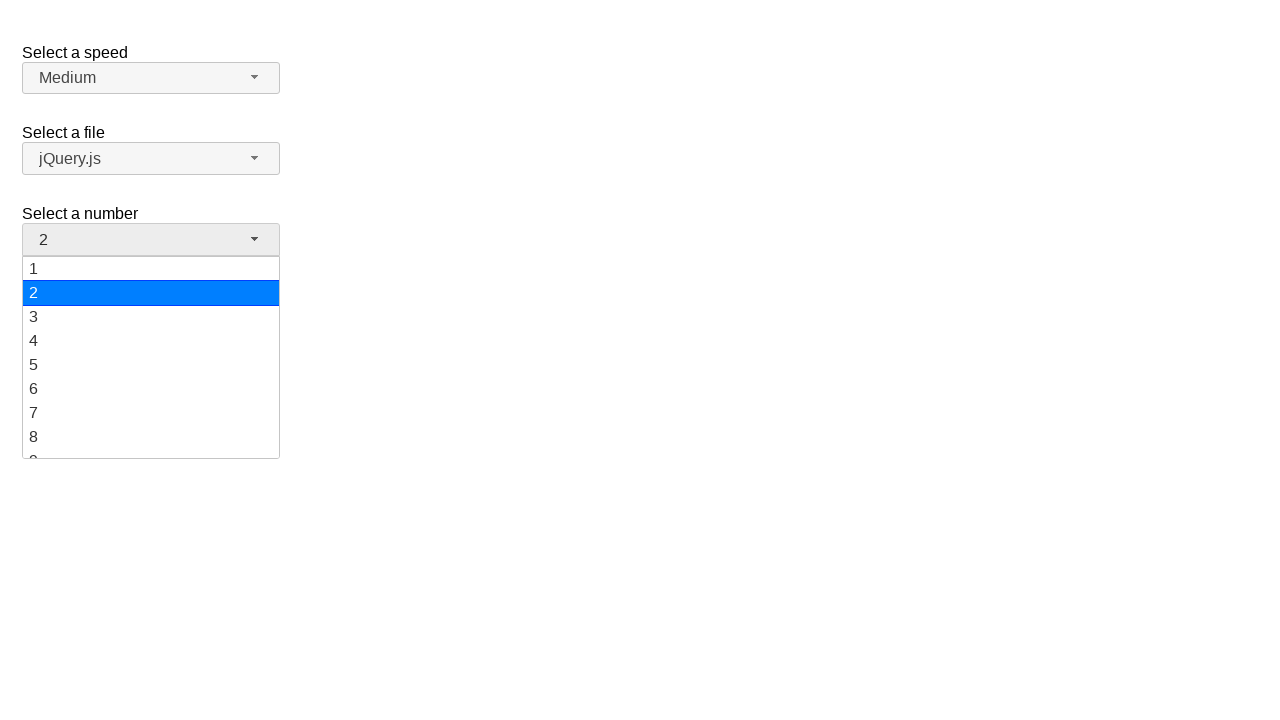

Selected '15' from number dropdown
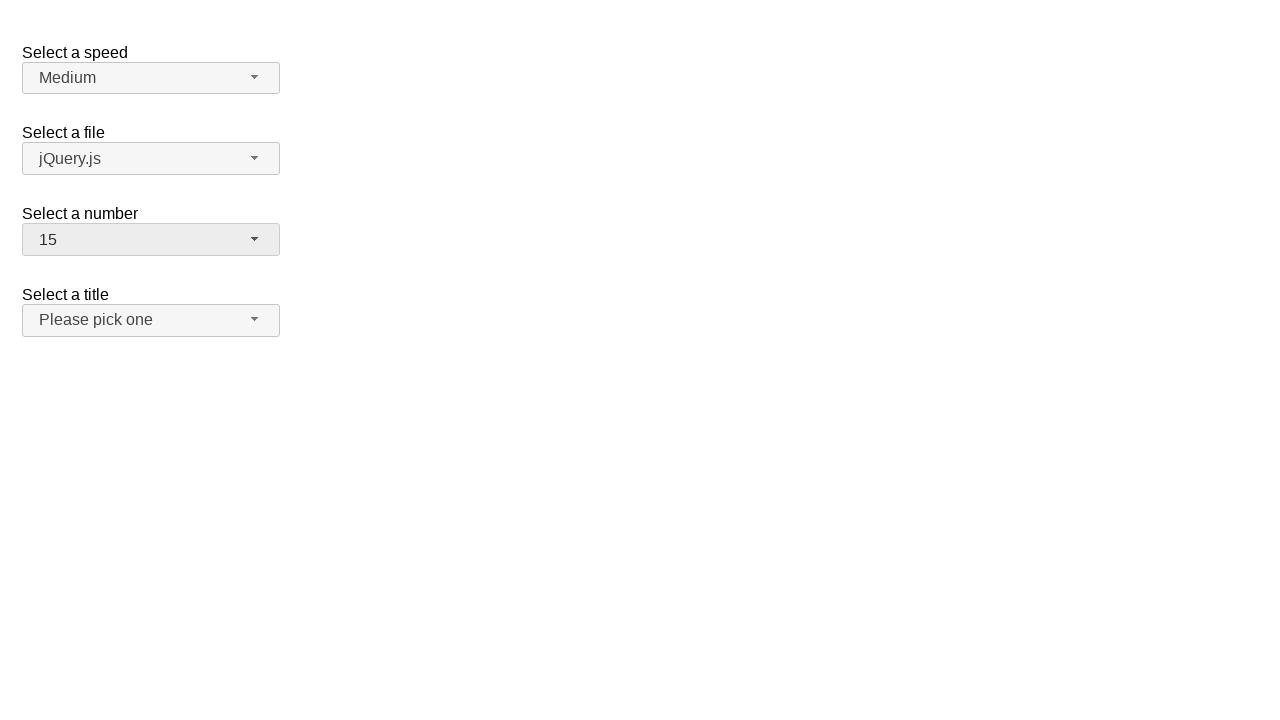

Reloaded the page
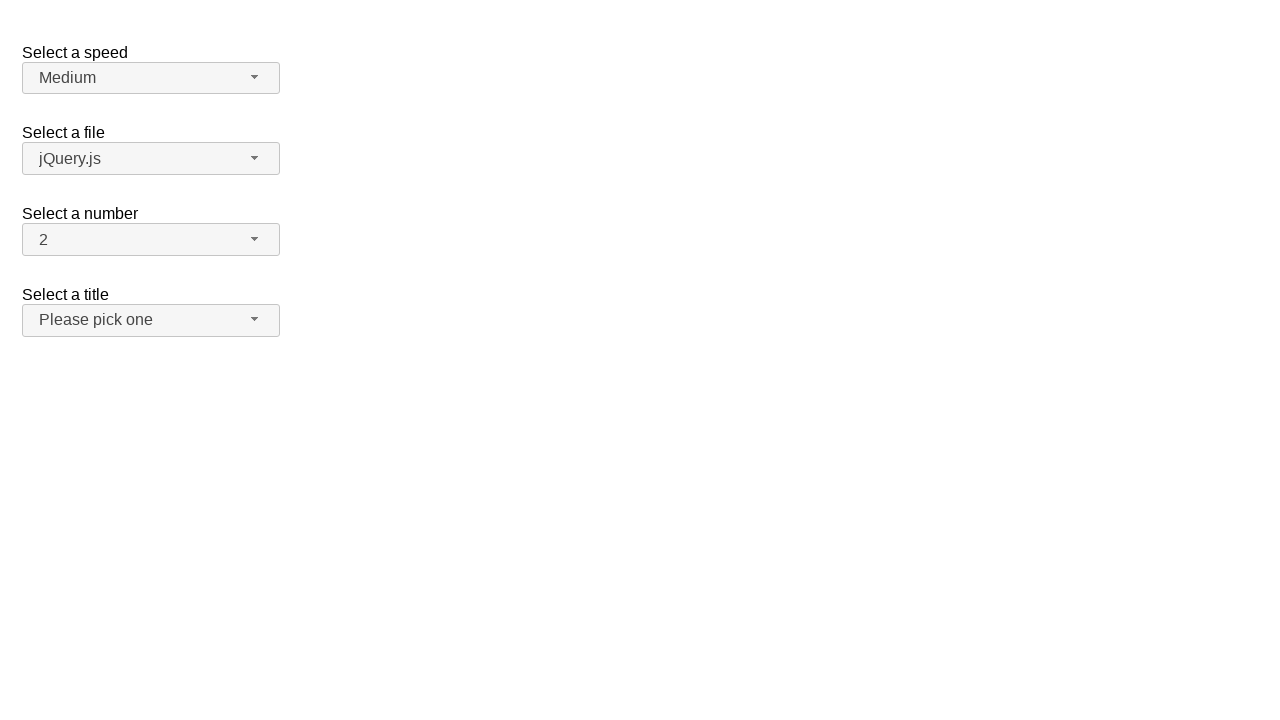

Clicked on number dropdown button again at (151, 240) on span#number-button
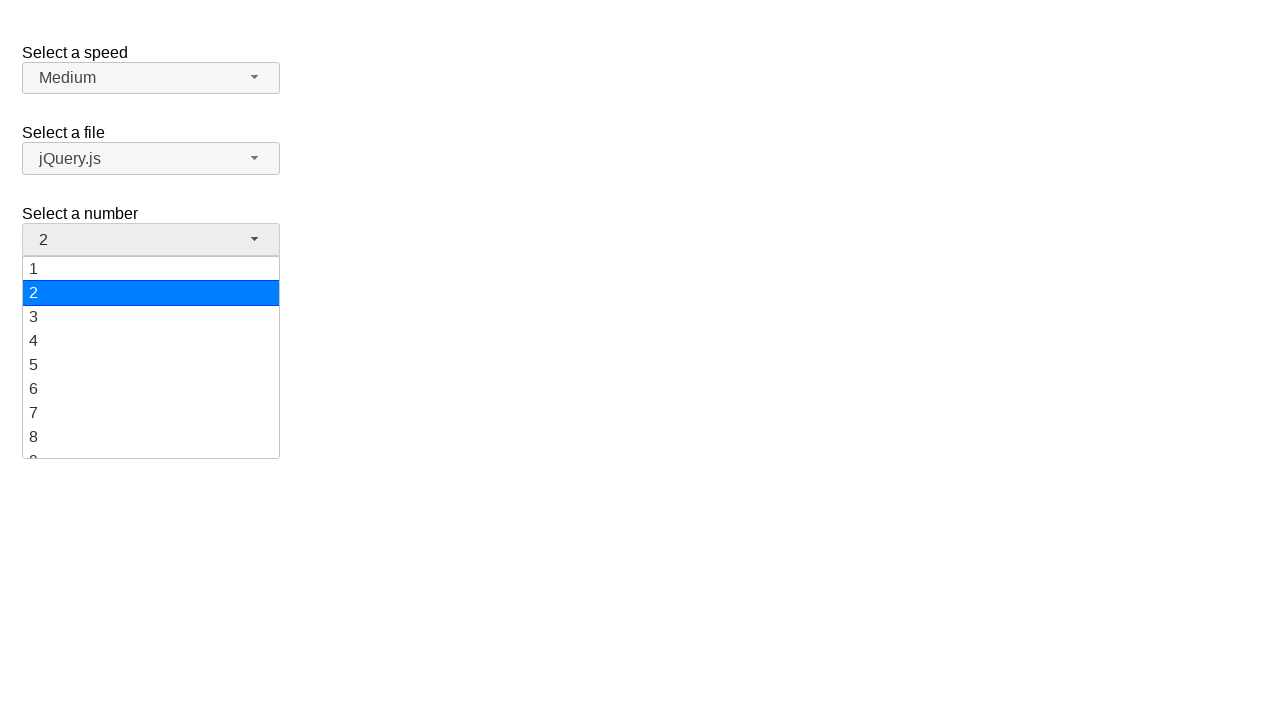

Waited for number dropdown menu to appear again
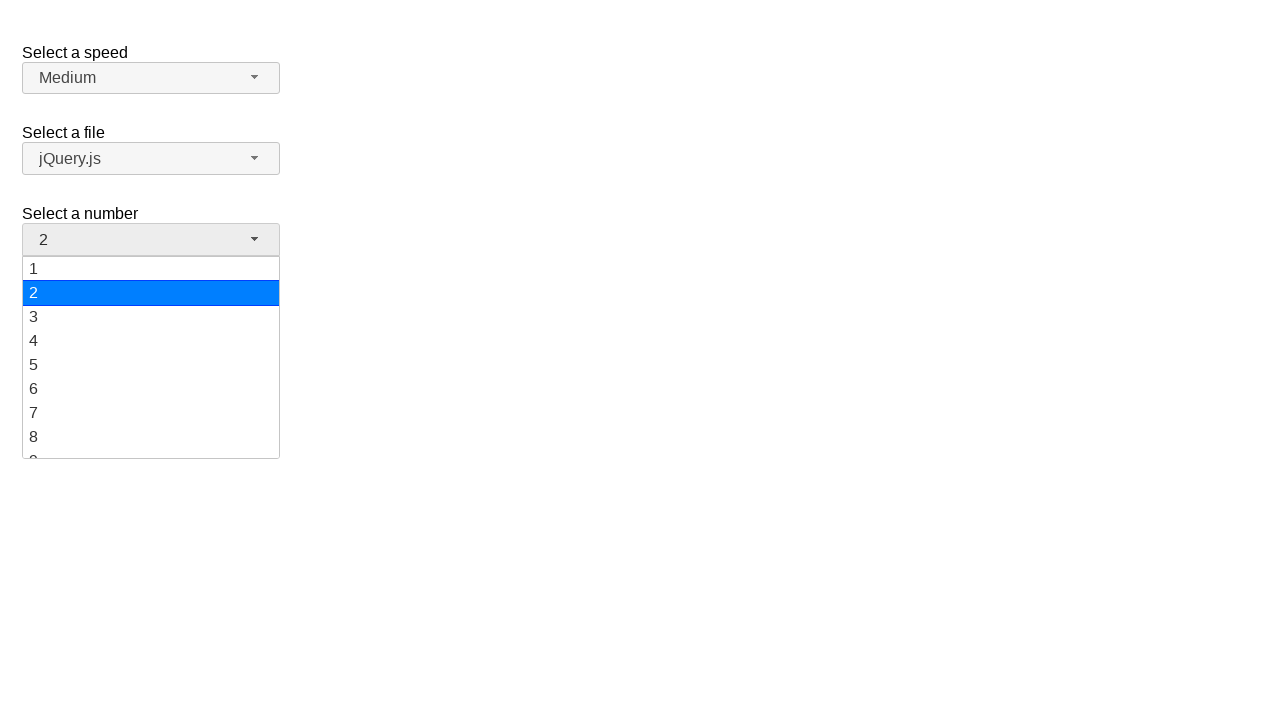

Selected '10' from number dropdown
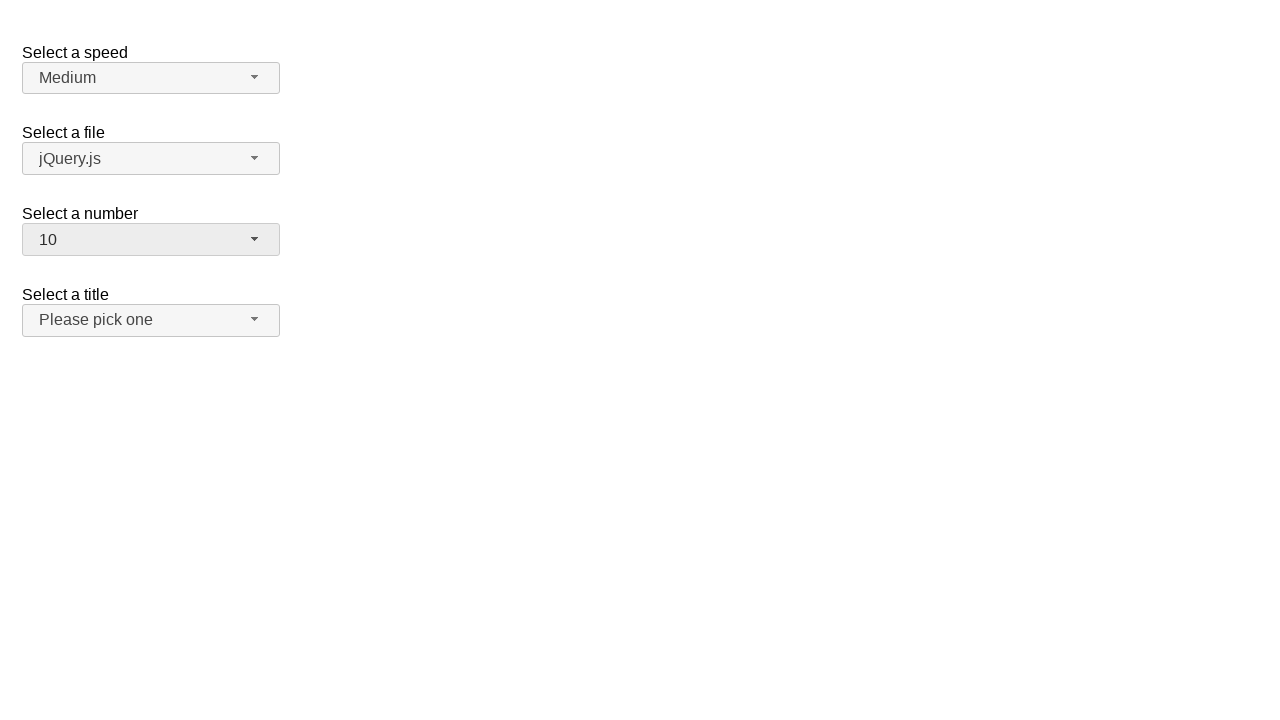

Clicked on speed dropdown button at (151, 78) on span#speed-button
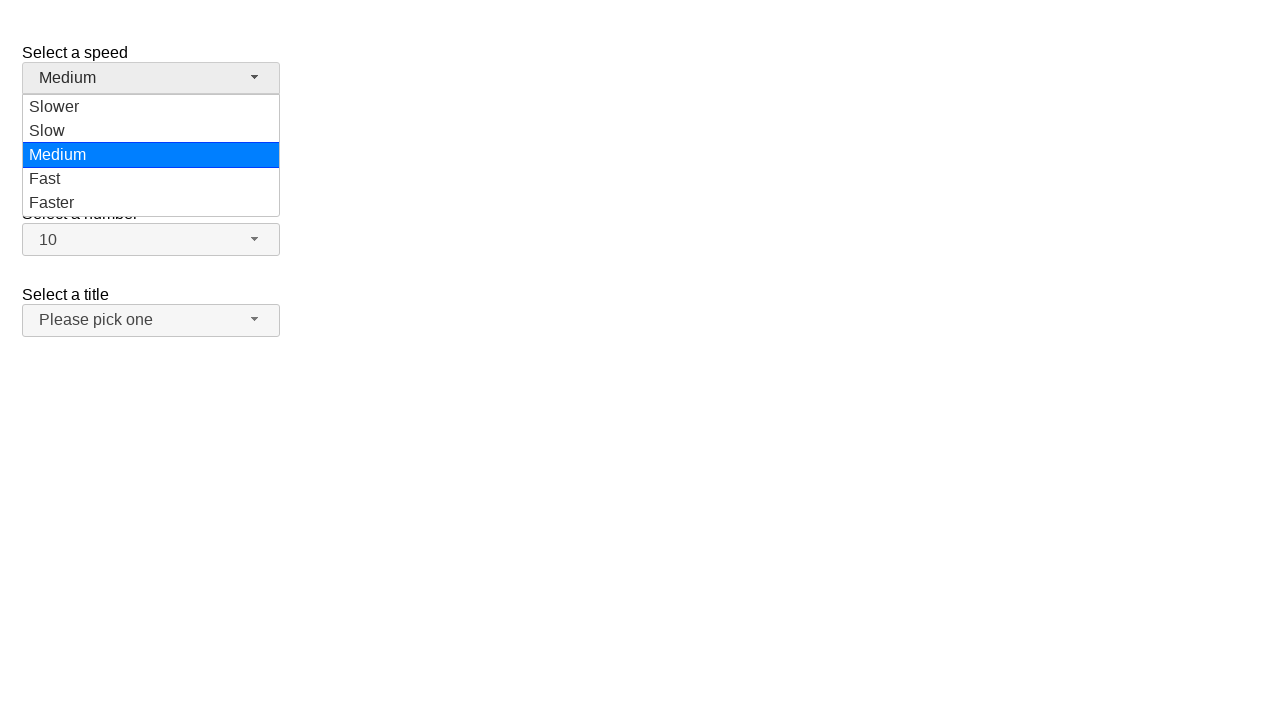

Waited for speed dropdown menu to appear
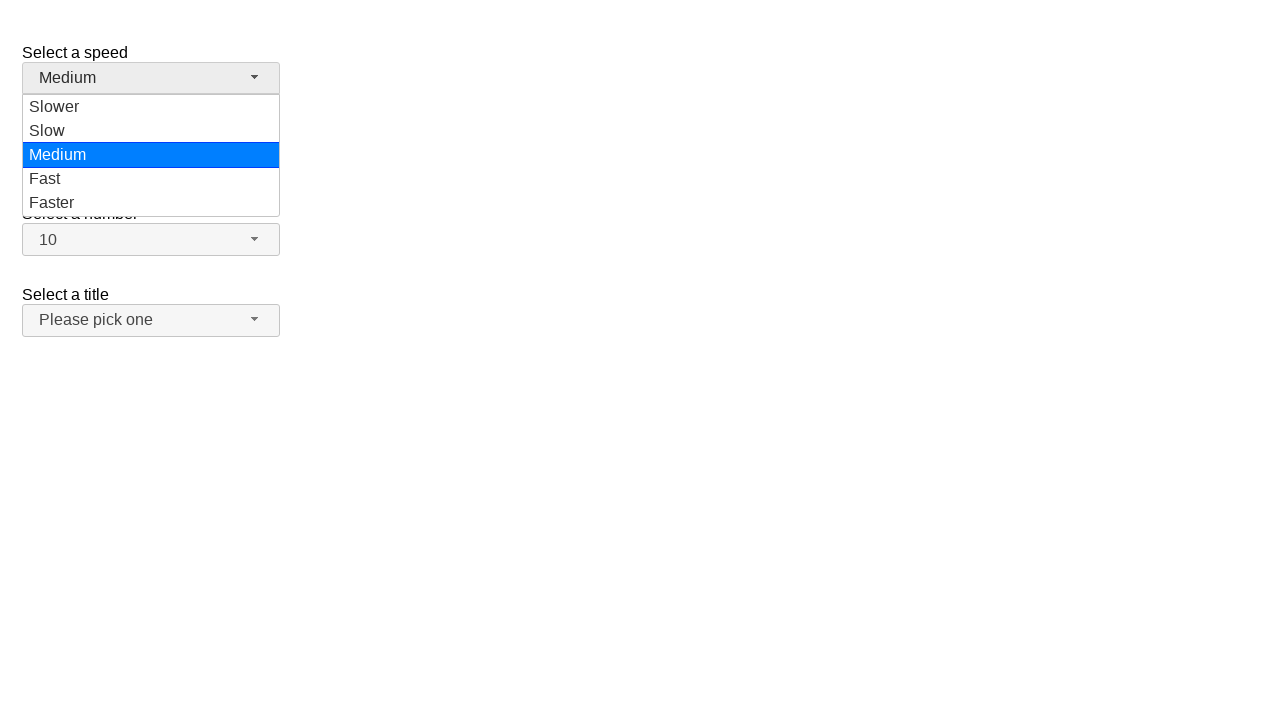

Selected 'Fast' from speed dropdown
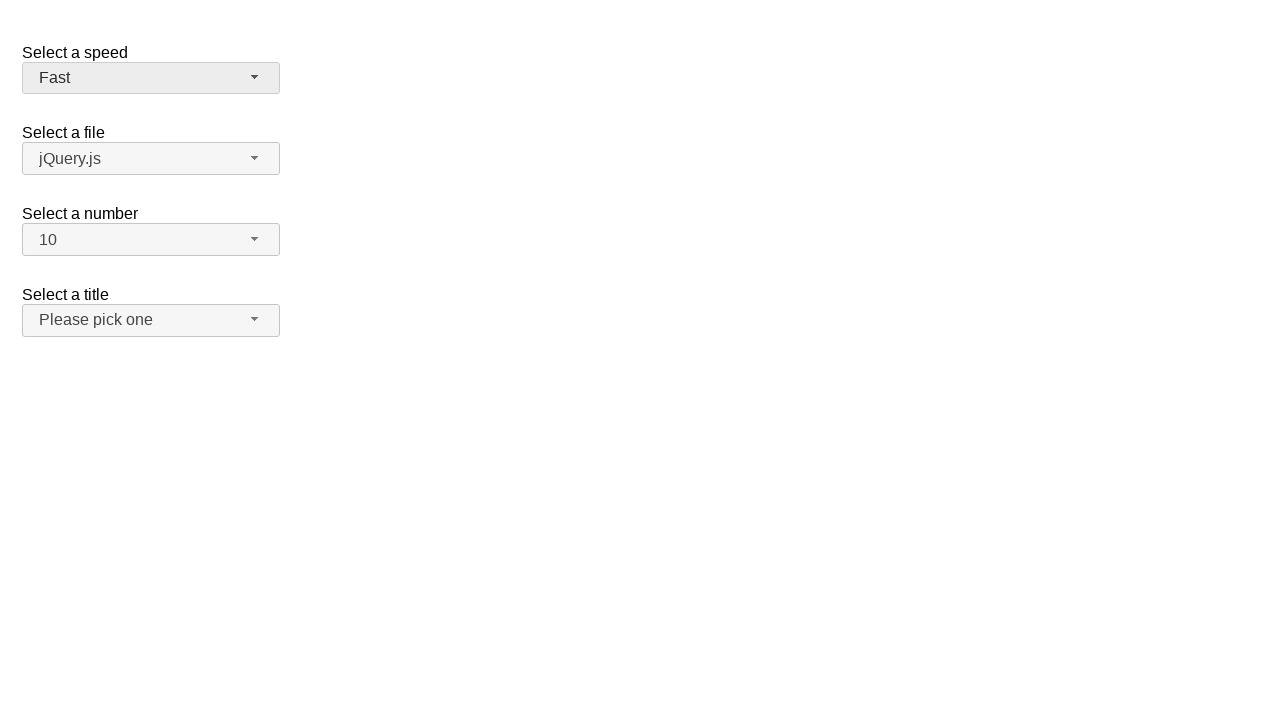

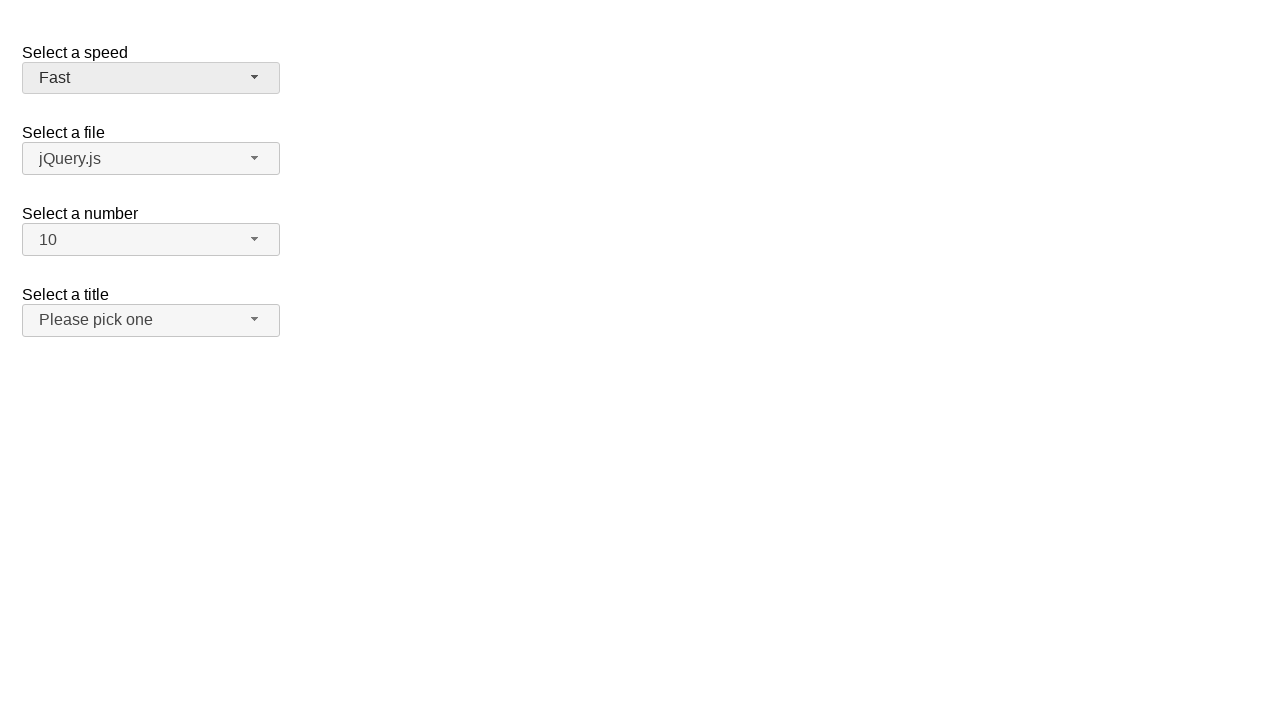